Tests clicking a button identified by class attribute and handling the resulting alert dialog

Starting URL: http://uitestingplayground.com/classattr

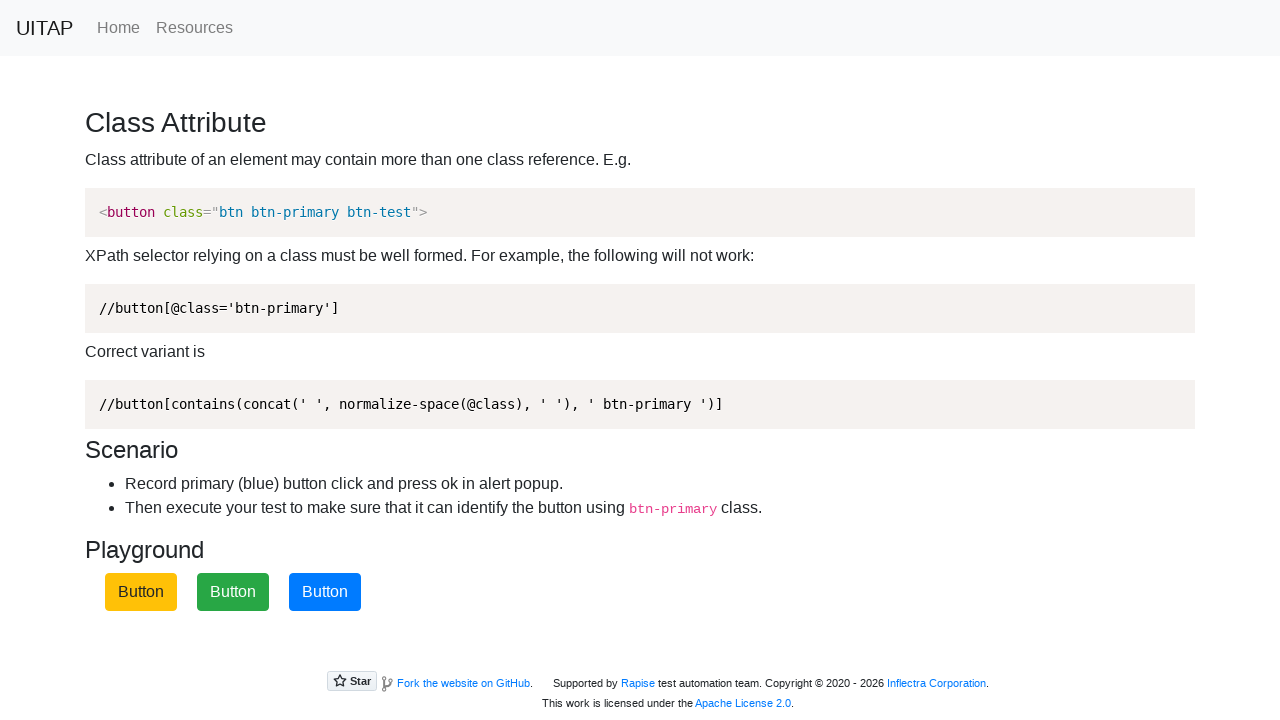

Clicked the primary button identified by class attribute at (325, 592) on button.btn-primary
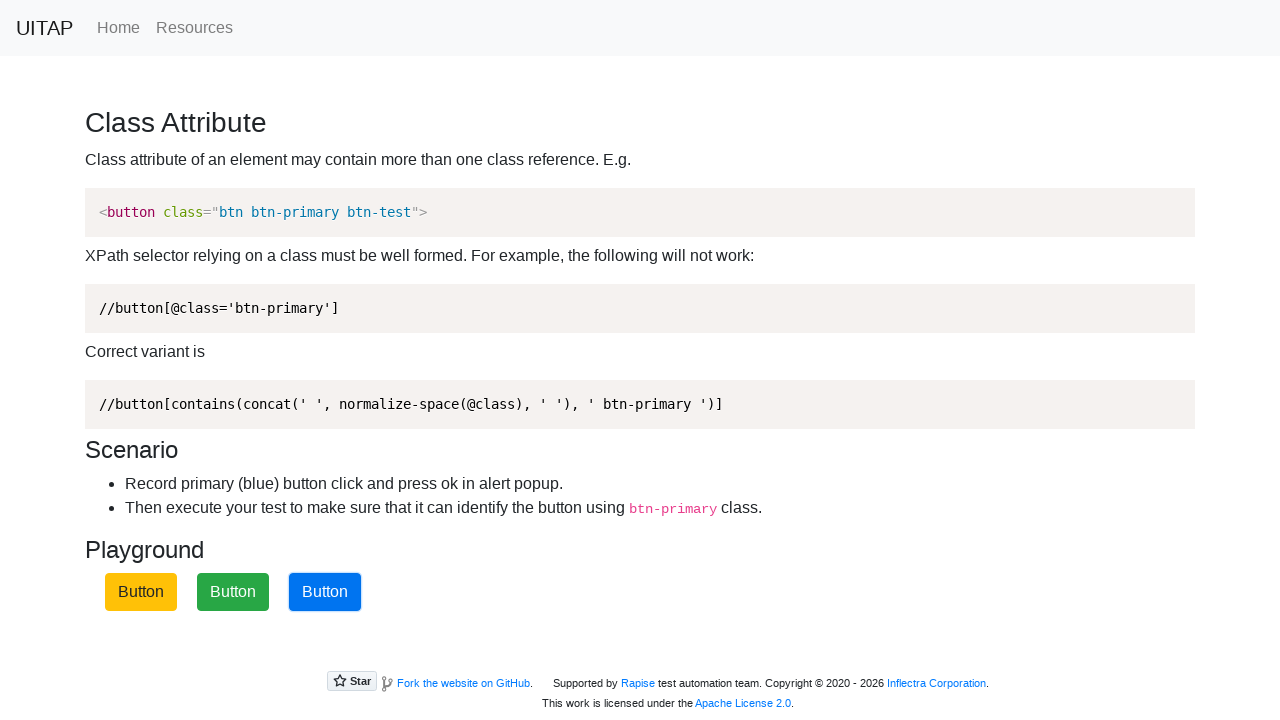

Set up dialog handler to accept alert
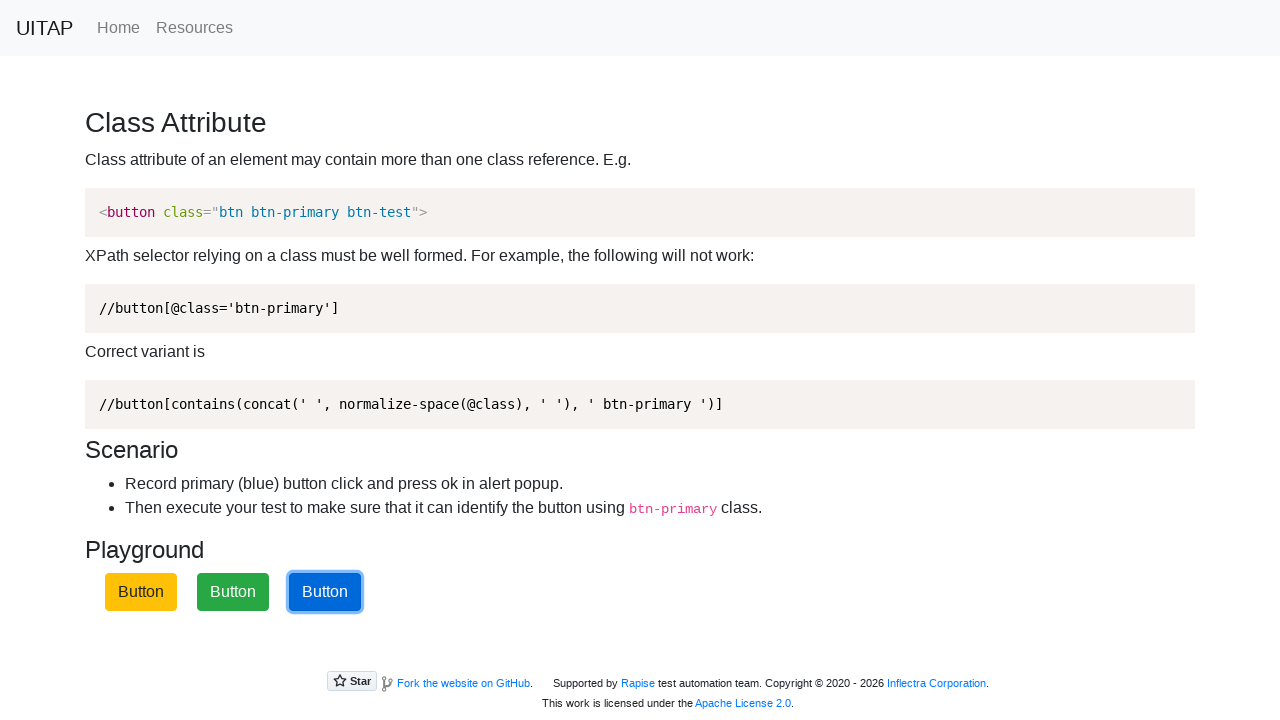

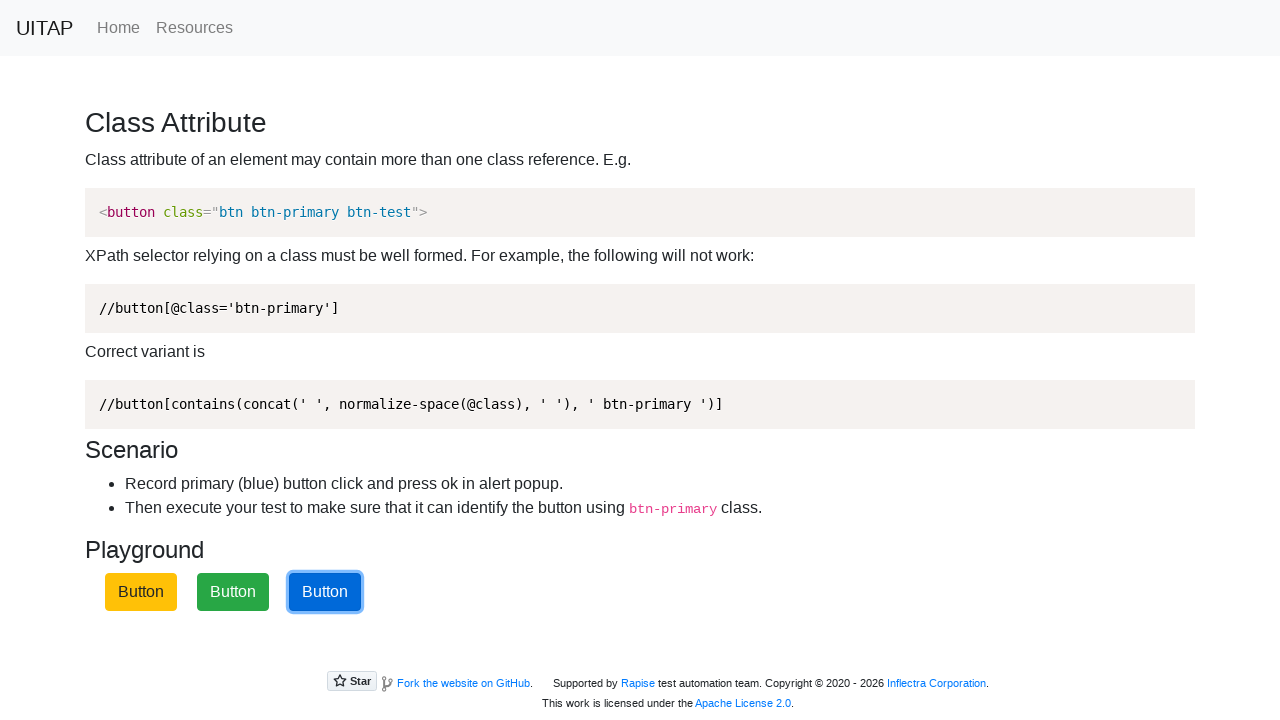